Tests handling a confirm dialog by dismissing it (clicking Cancel) and verifying the resulting message on the page

Starting URL: https://qavbox.github.io/demo/alerts/

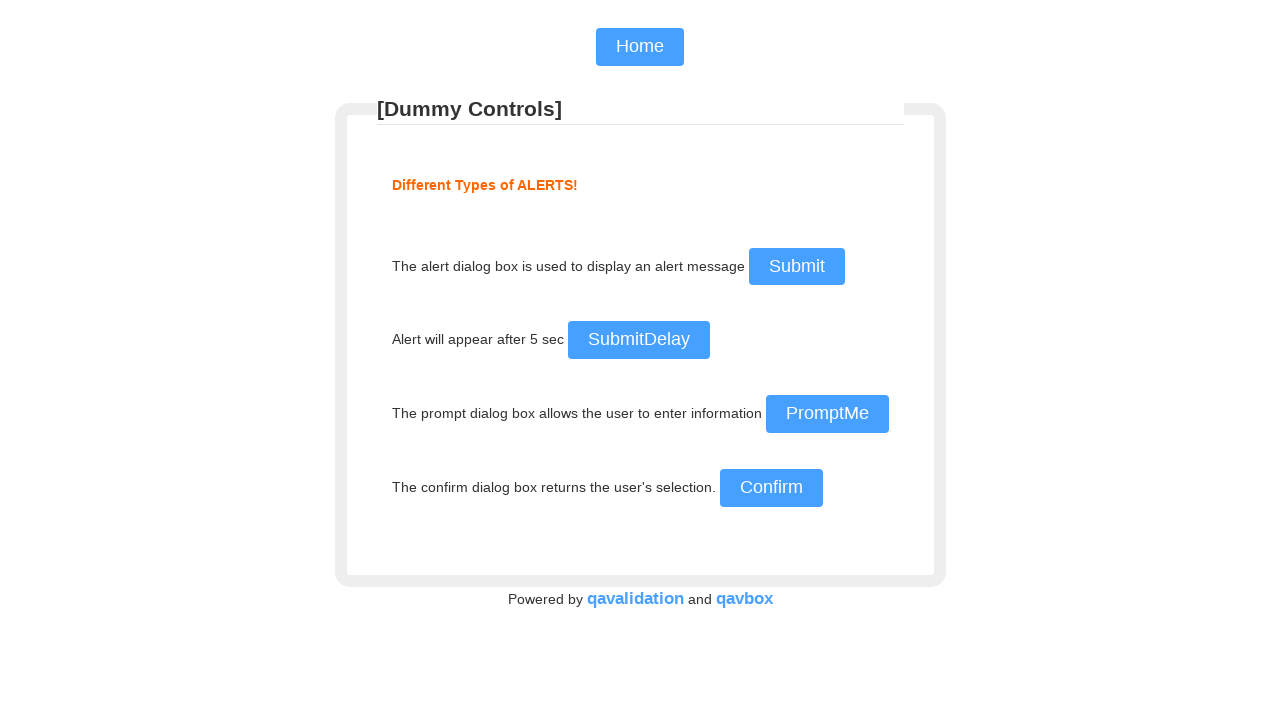

Set up dialog handler to dismiss confirm dialogs
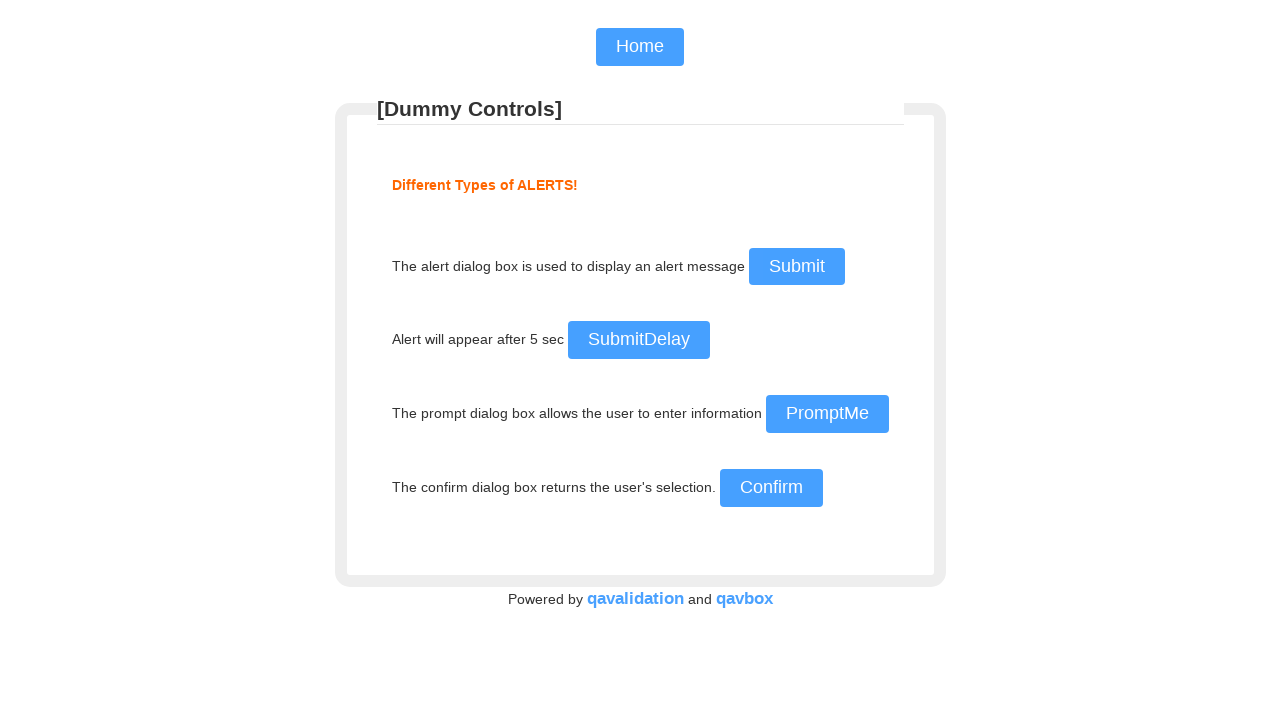

Clicked confirm button to trigger the confirm dialog at (771, 488) on xpath=//input[@id='confirm']
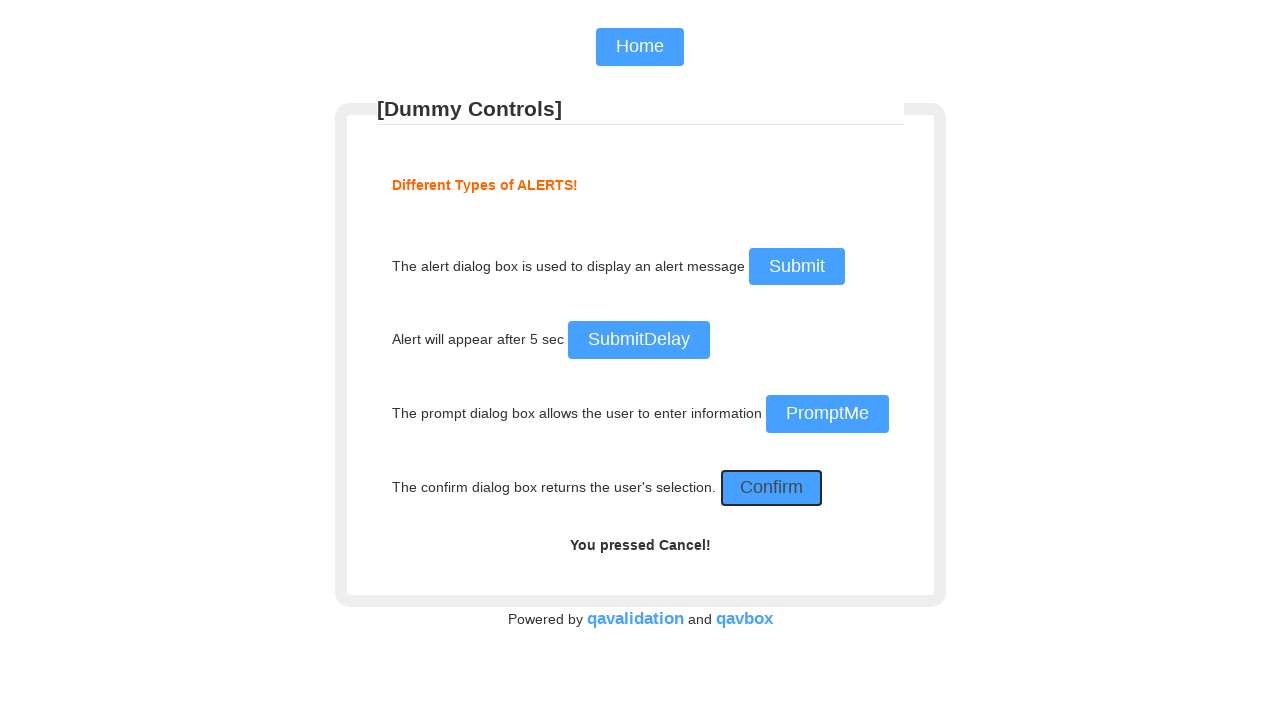

Waited for dialog to be handled
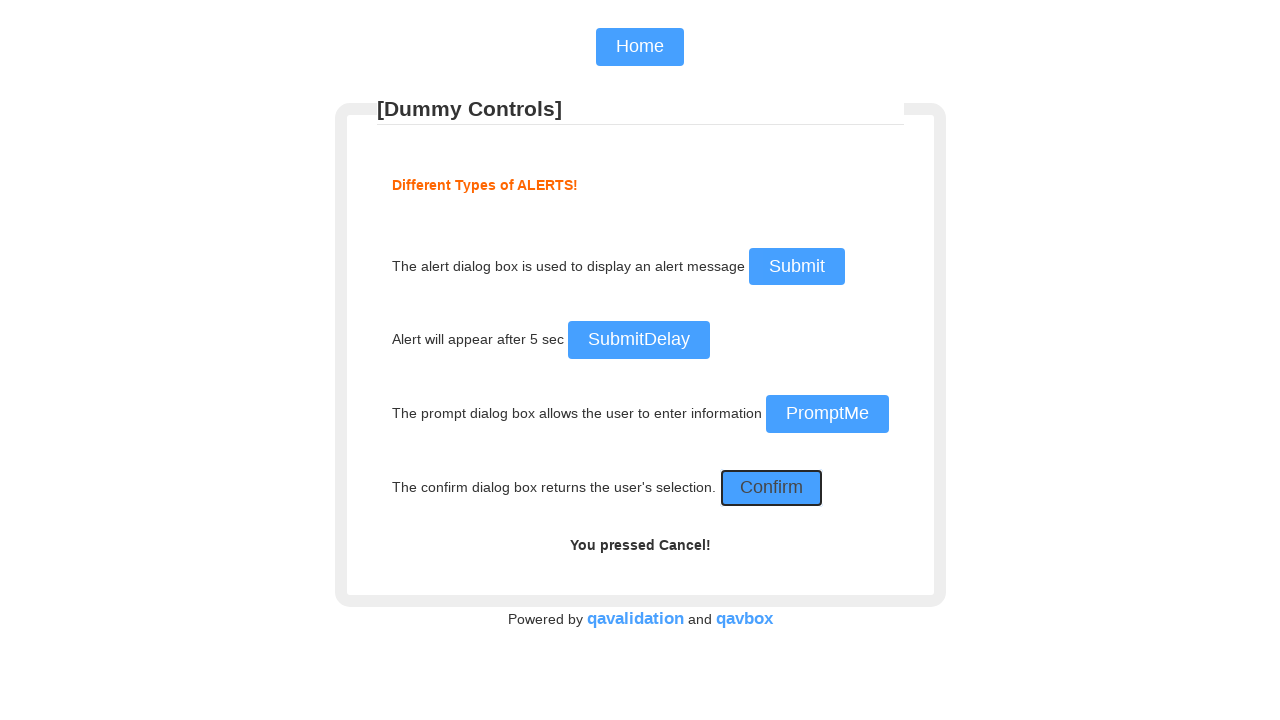

Verified that dismissing the dialog displays 'You pressed Cancel!' message
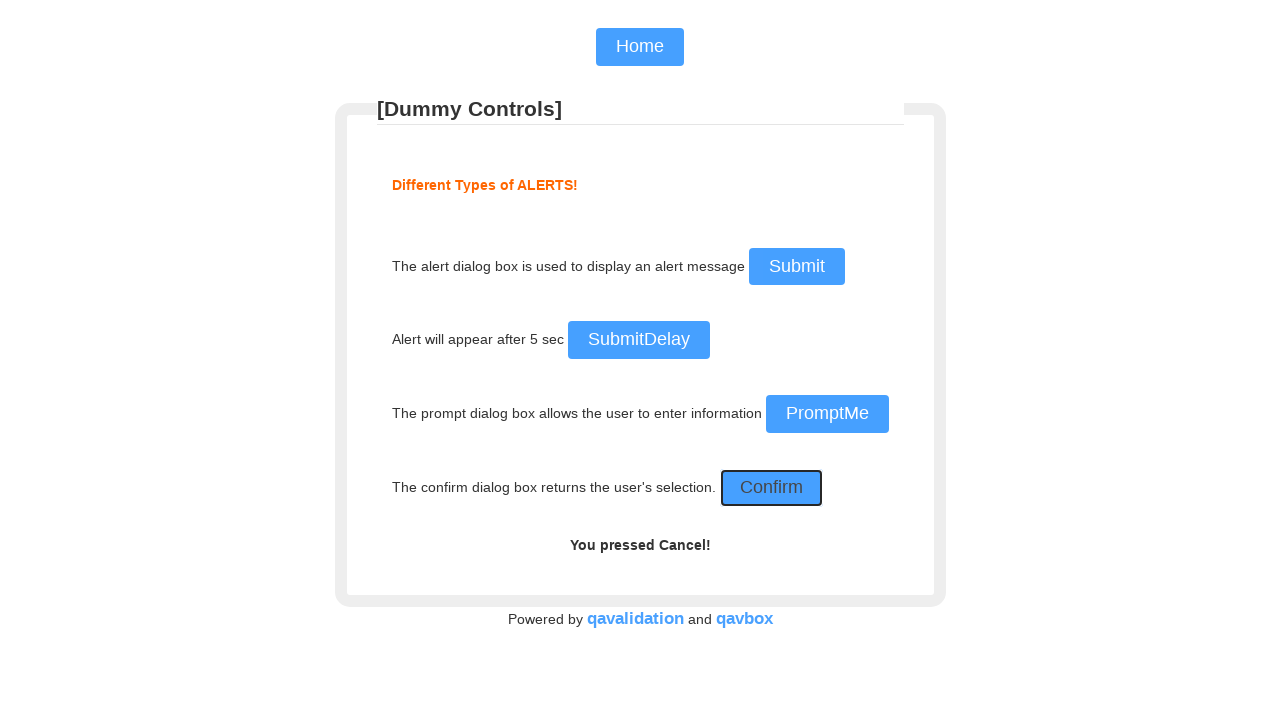

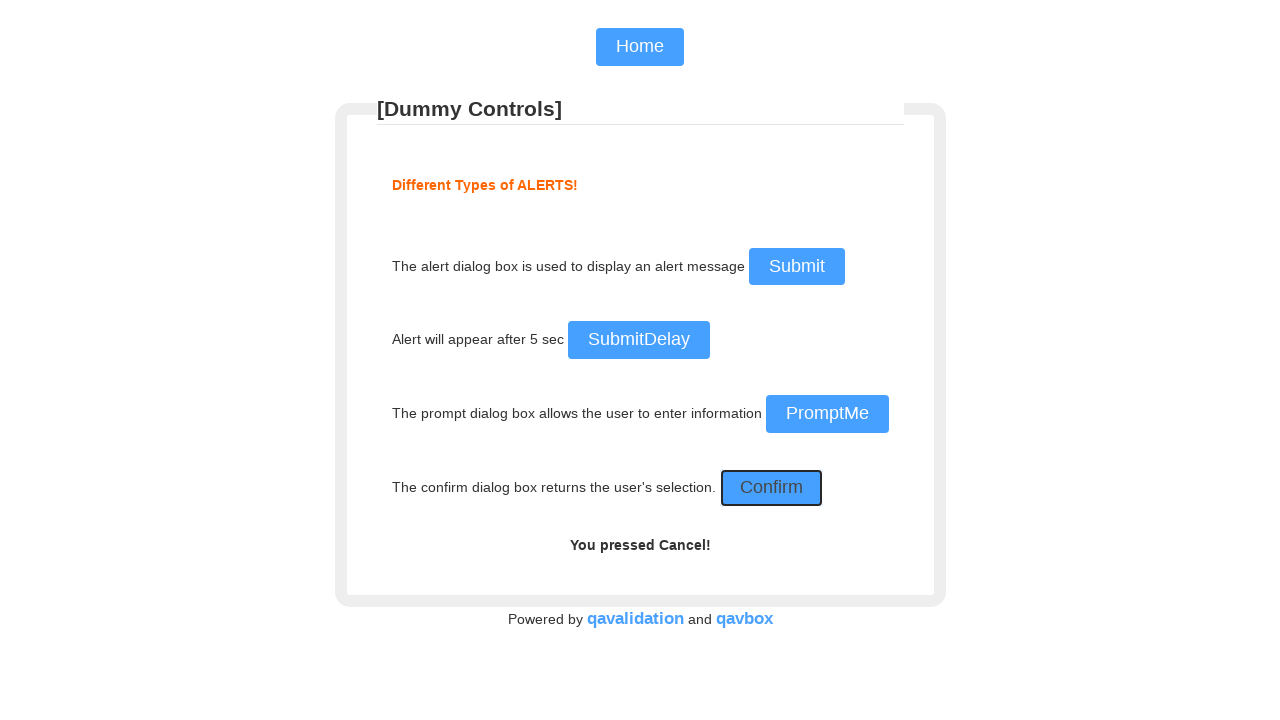